Navigates to CRM Pro website and clicks on the "Forgot Password?" link using fluent wait

Starting URL: http://classic.crmpro.com/

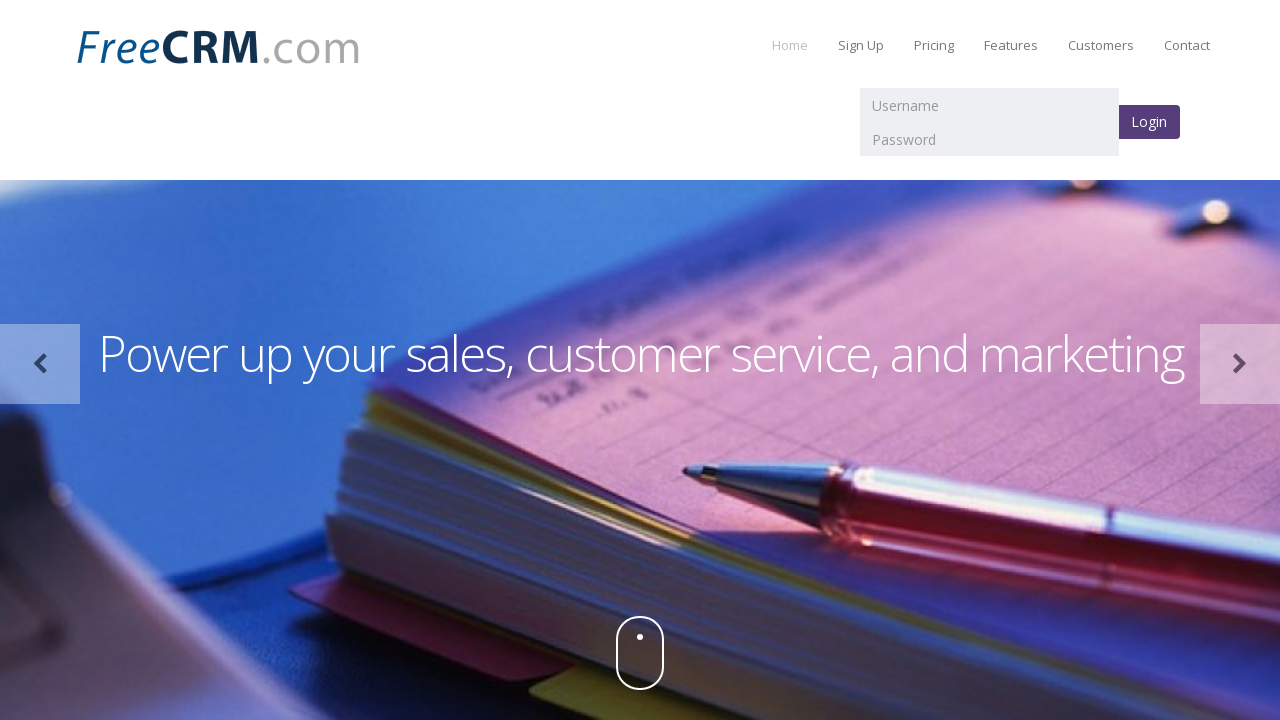

Navigated to CRM Pro website at http://classic.crmpro.com/
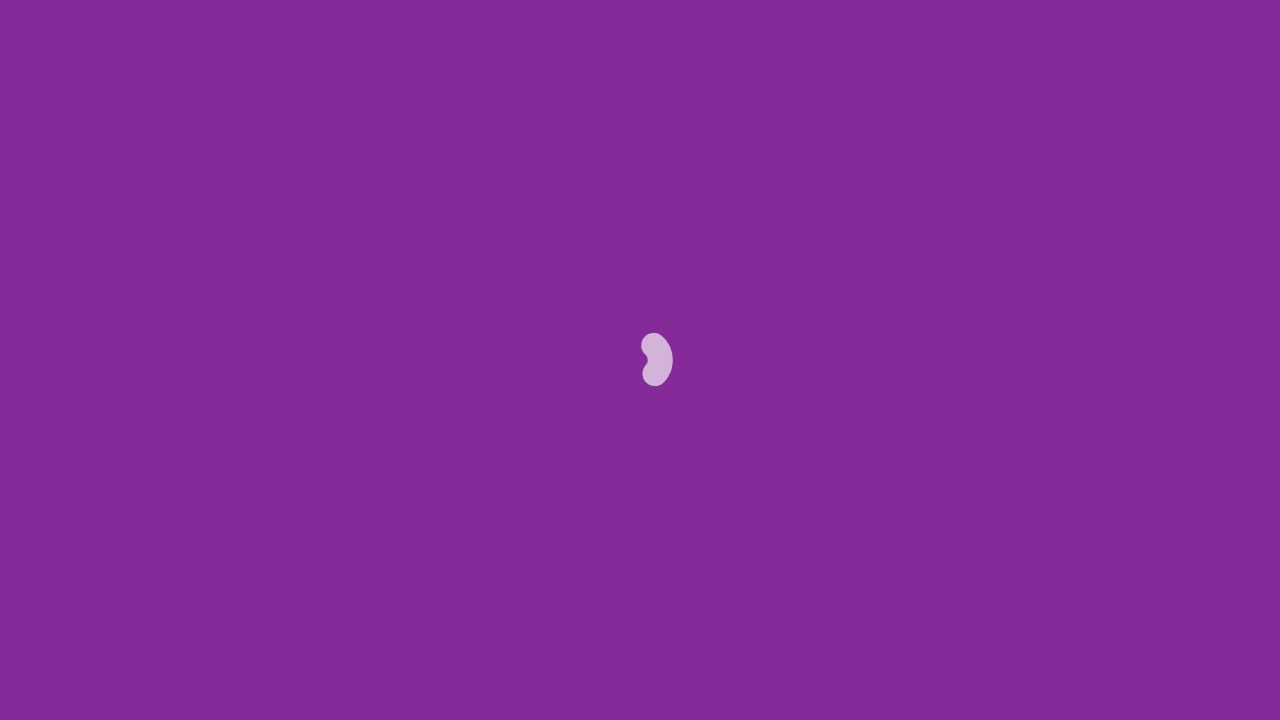

Clicked on 'Forgot Password?' link using fluent wait at (124, 711) on text=Forgot Password?
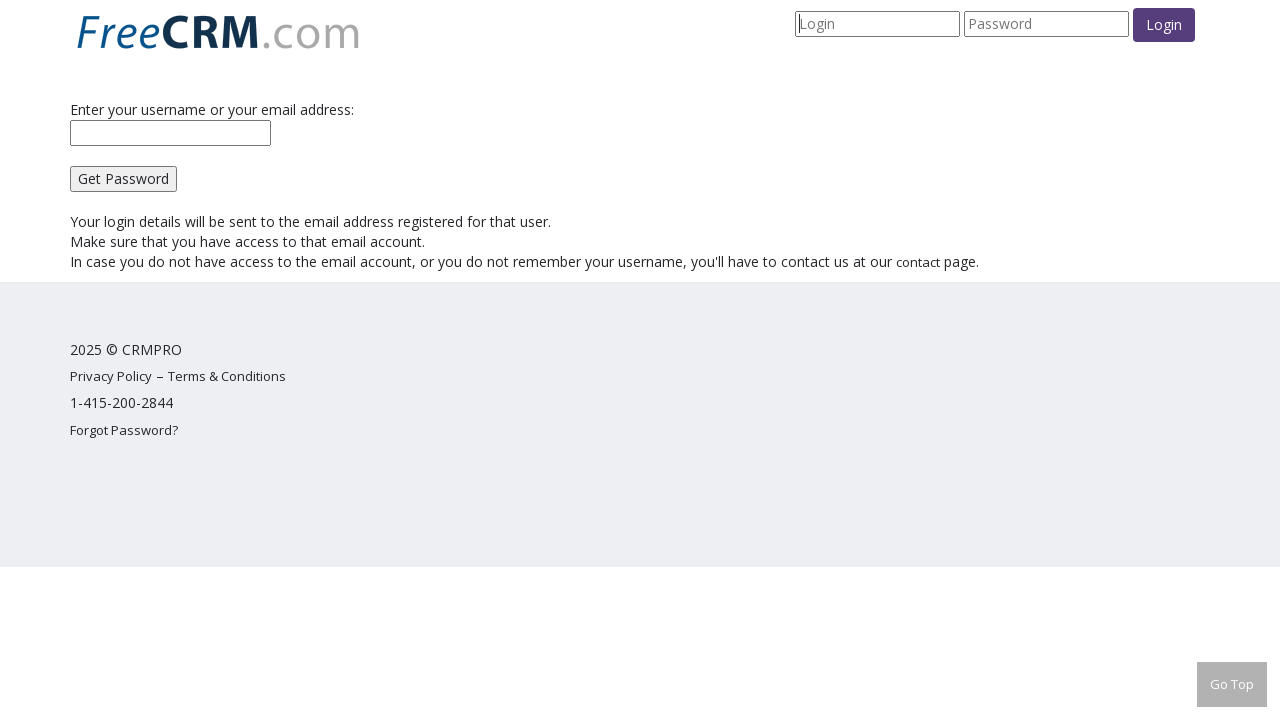

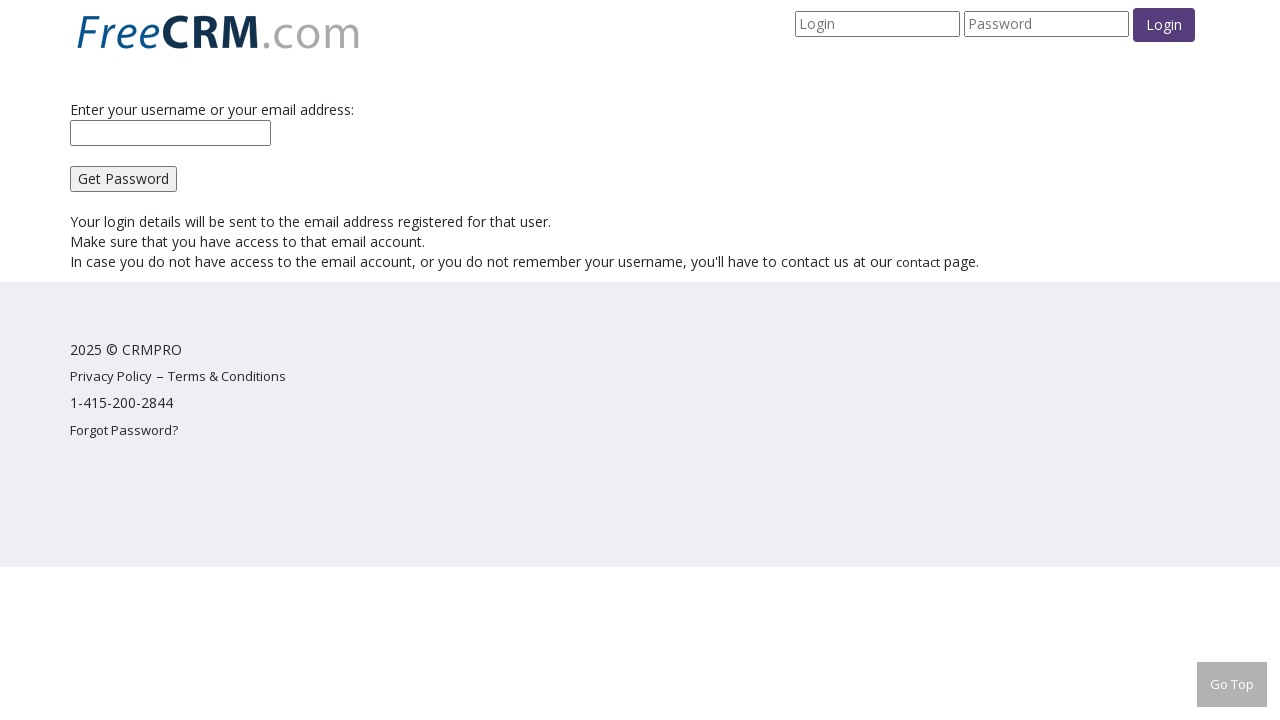